Tests clicking an alert button on the omayo test page, which is a demo/testing website commonly used for Selenium practice.

Starting URL: http://omayo.blogspot.com/

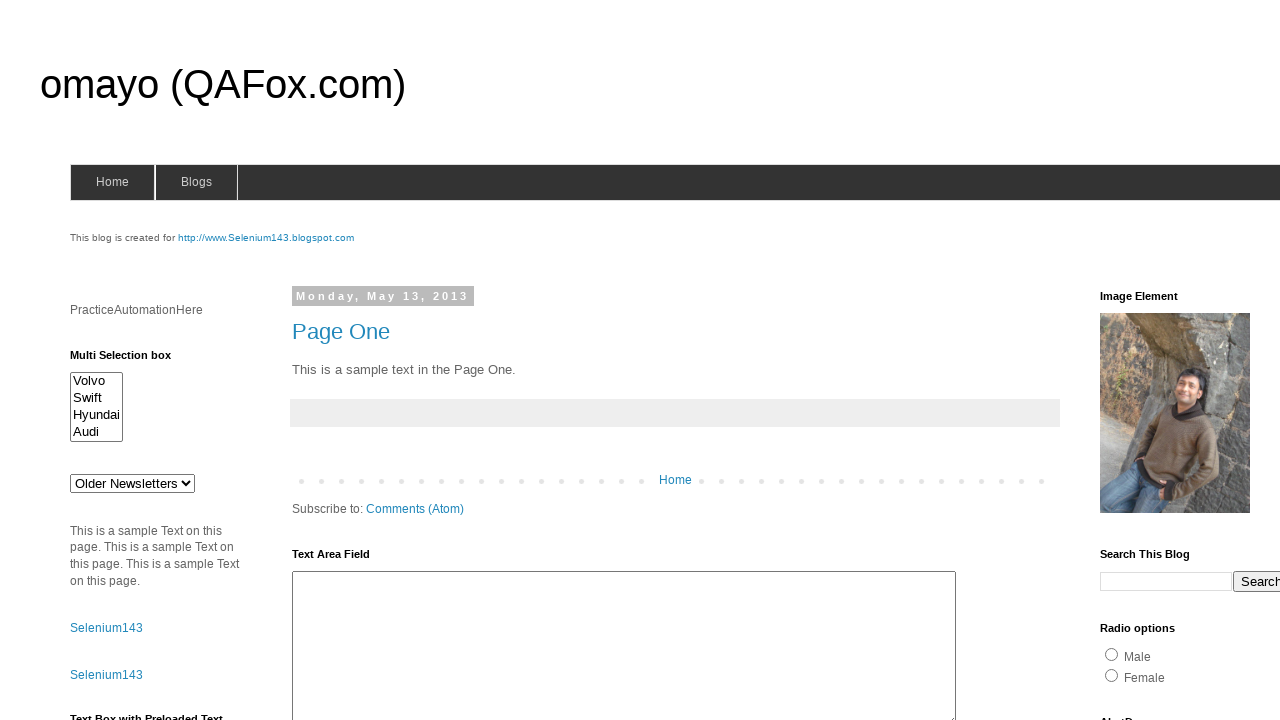

Clicked the alert button on omayo test page at (1154, 361) on #alert1
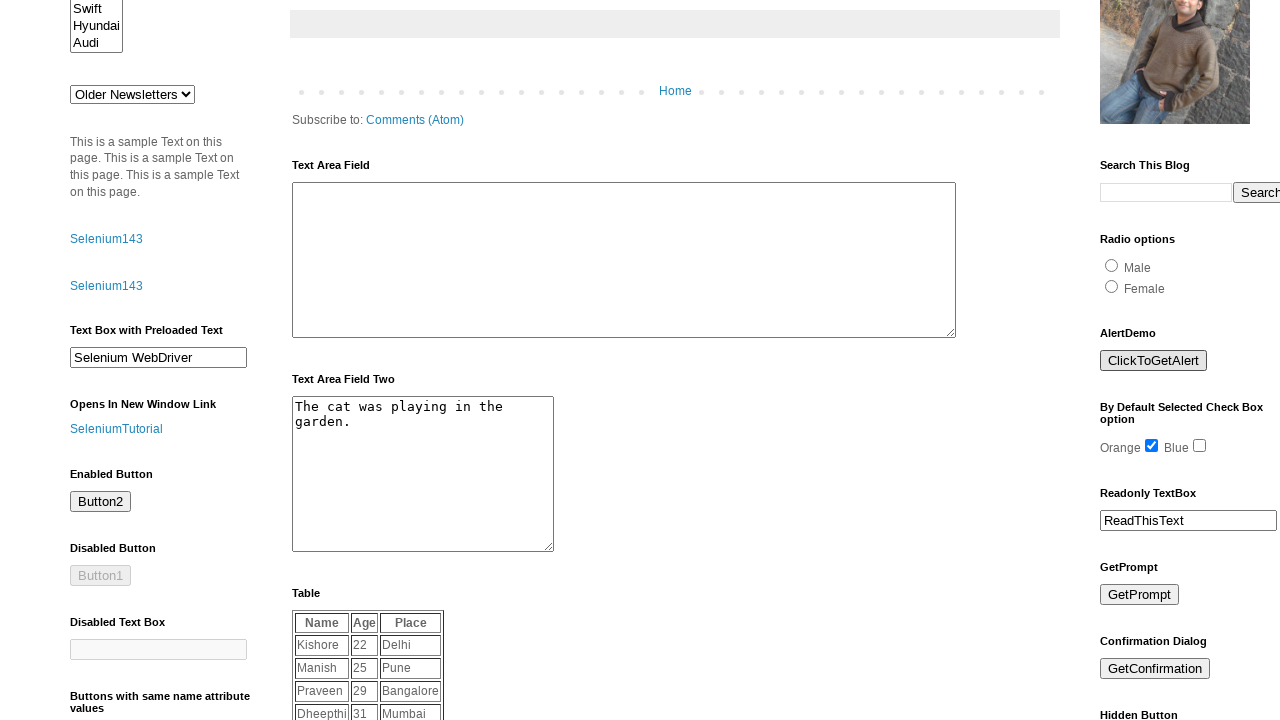

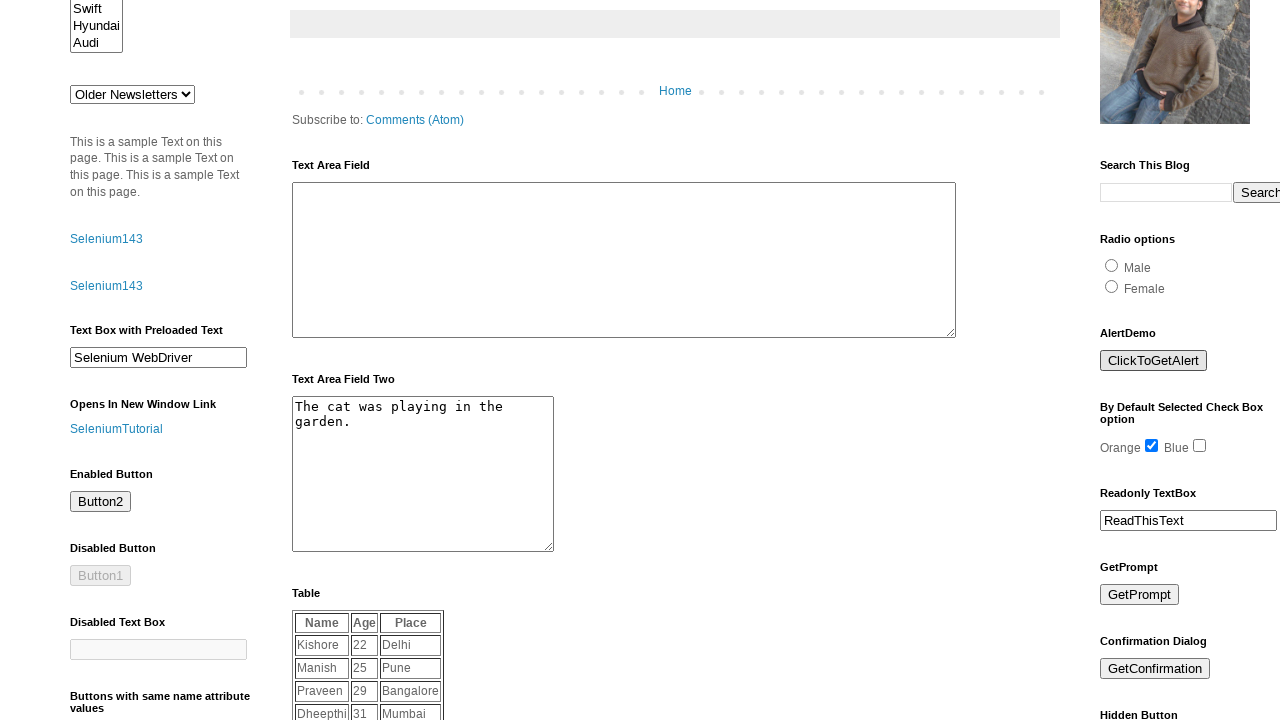